Tests iframe handling by switching between multiple frames, clicking buttons within nested iframes, and verifying text changes

Starting URL: https://www.leafground.com/frame.xhtml

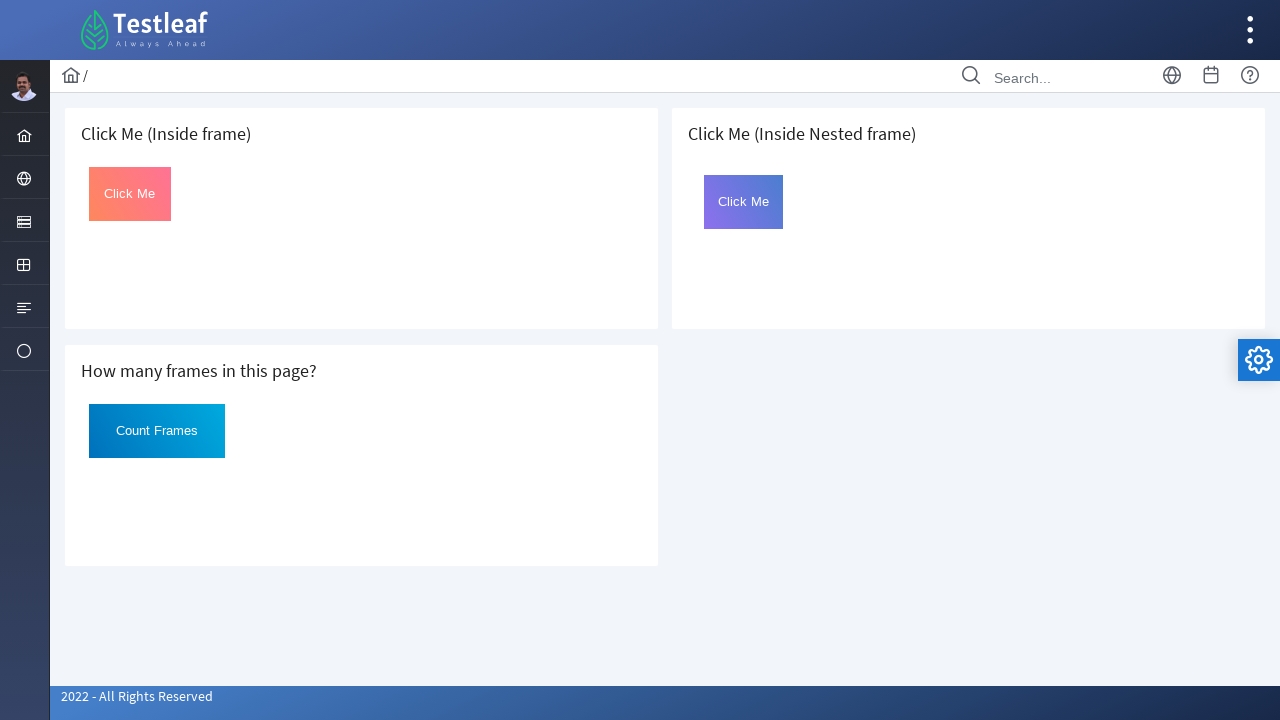

Switched to first iframe and clicked button with ID 'Click' at (130, 194) on iframe >> nth=0 >> internal:control=enter-frame >> #Click
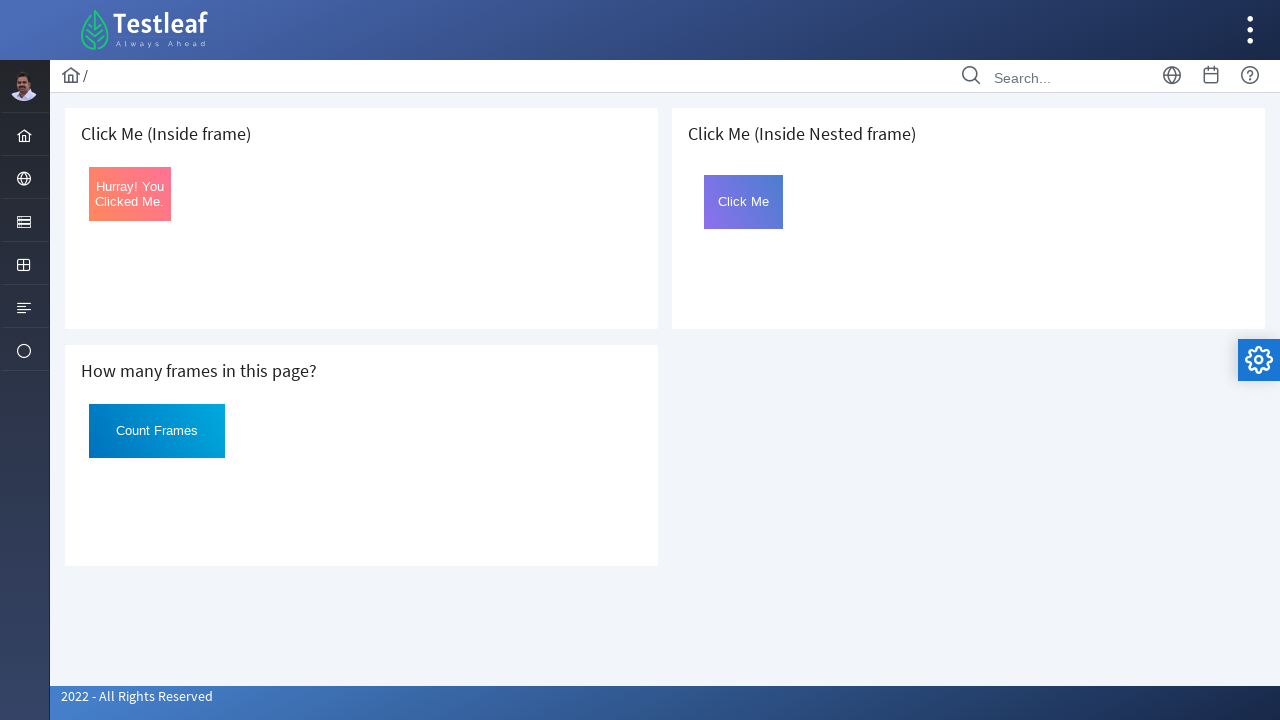

Verified button text changed to 'Hurray! You Clicked Me.' in first frame
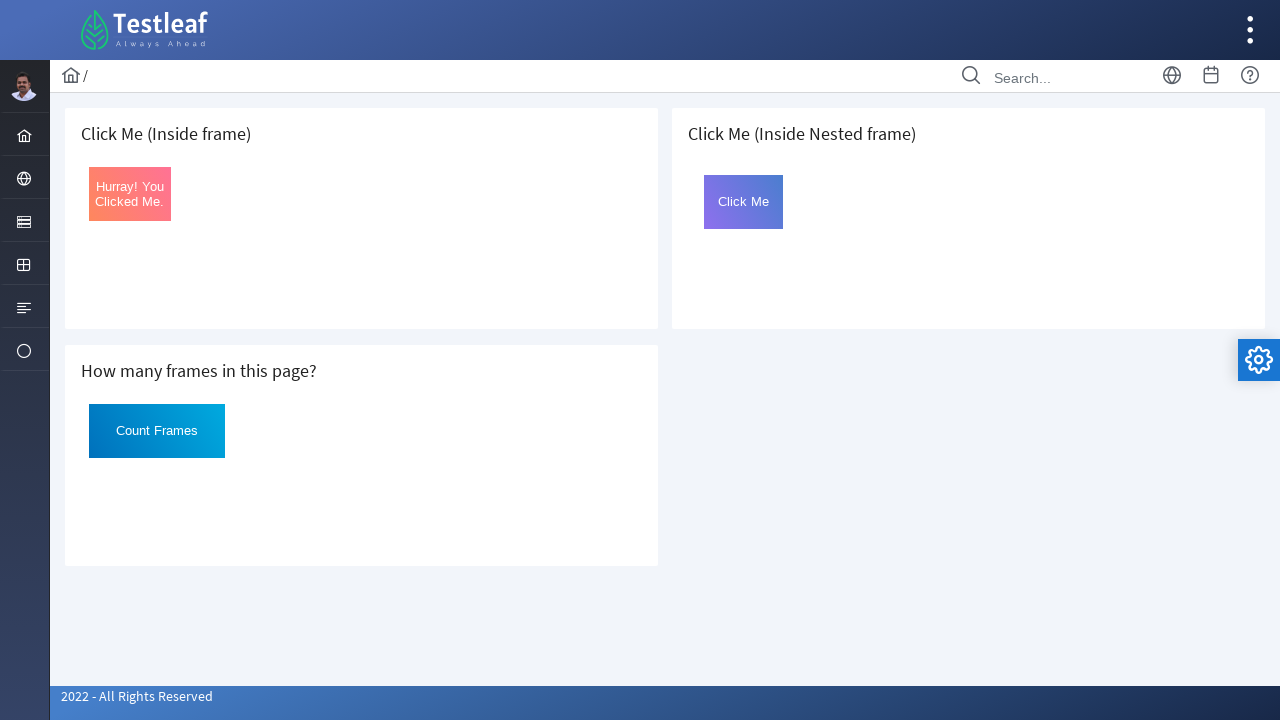

Switched to nested iframe and clicked 'Count Frames' button at (157, 431) on xpath=//iframe[@src='nested.xhtml'] >> internal:control=enter-frame >> internal:
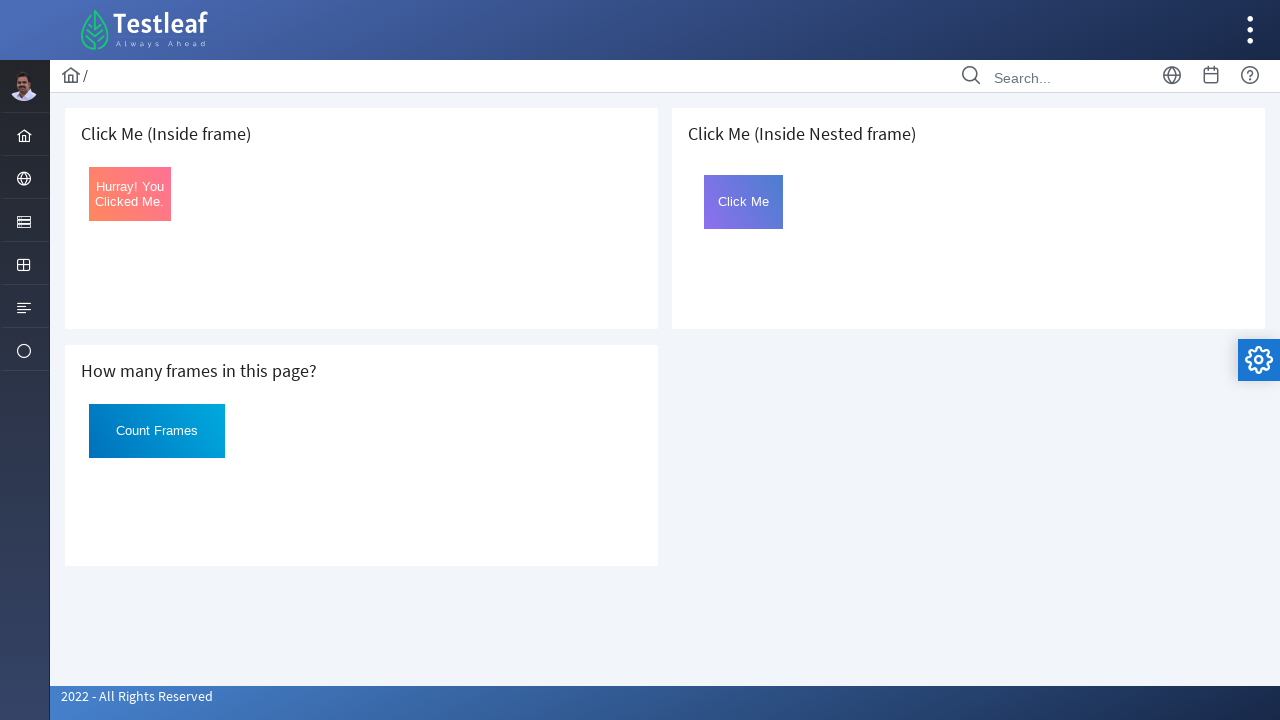

Switched to page.xhtml frame, then to nested frame2, and clicked 'Click Me' button at (744, 202) on xpath=//iframe[@src='page.xhtml'] >> internal:control=enter-frame >> iframe[name
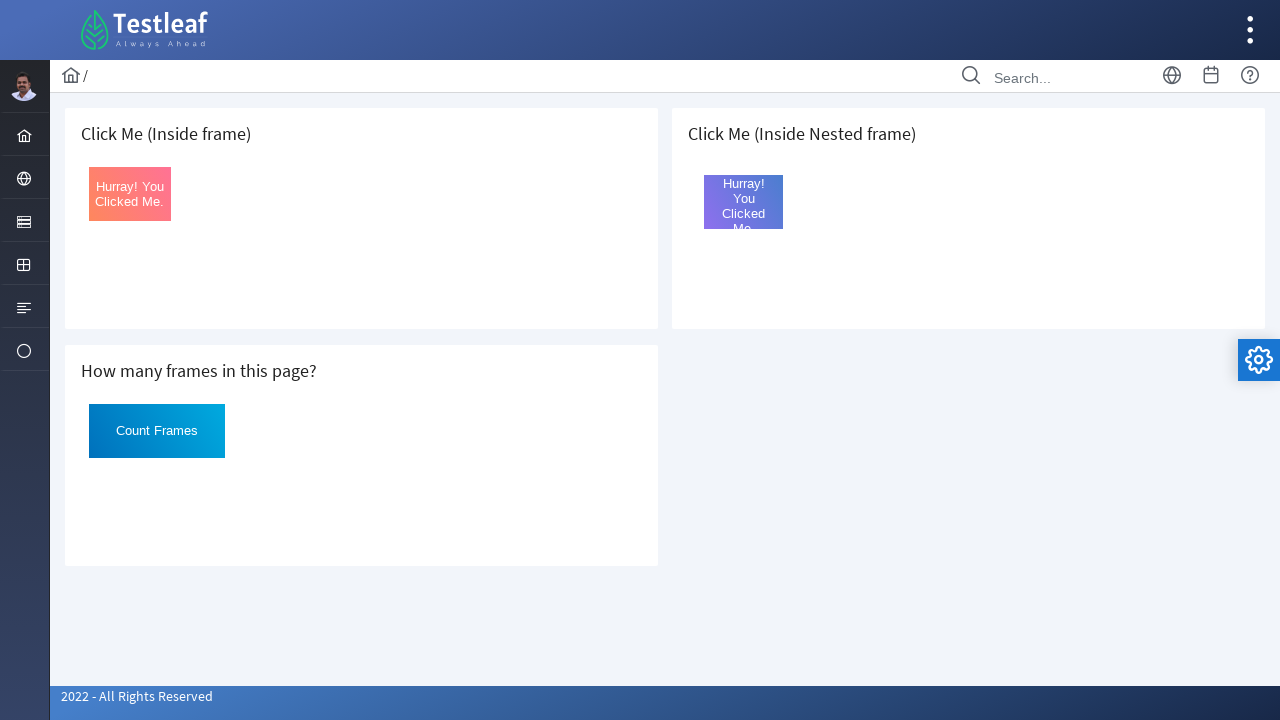

Verified button text changed to 'Hurray! You Clicked Me.' in nested frame2
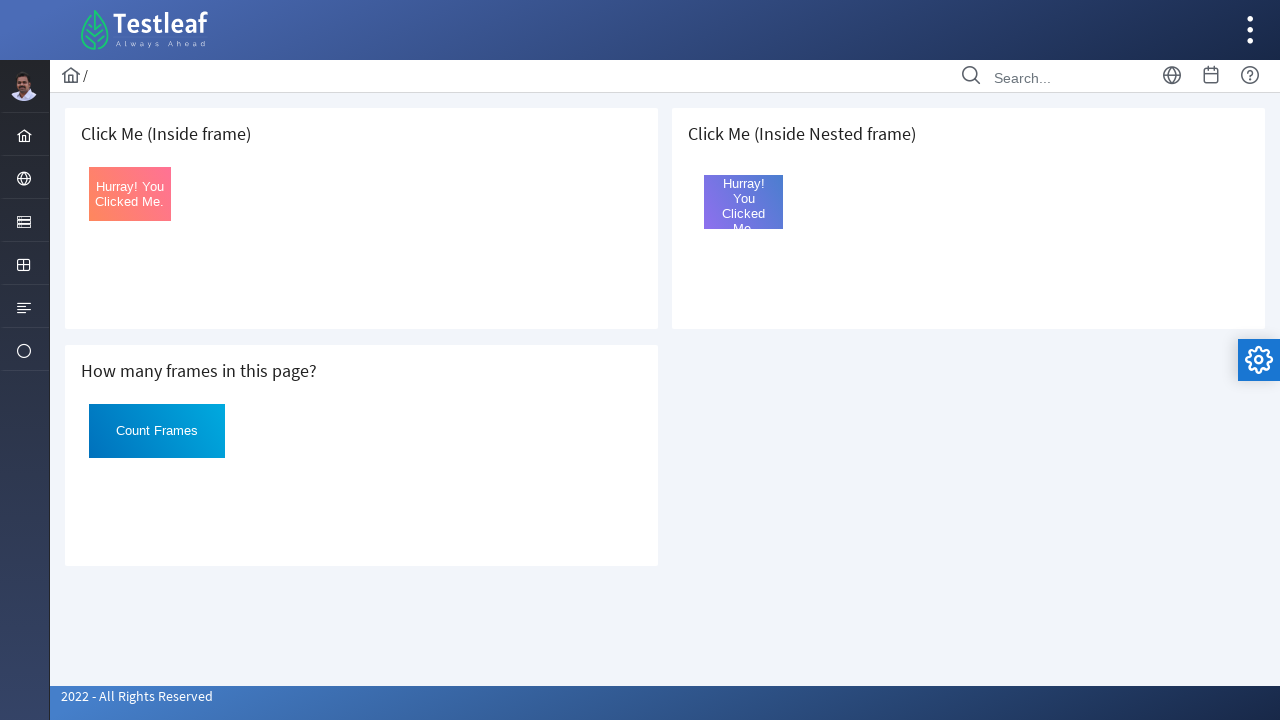

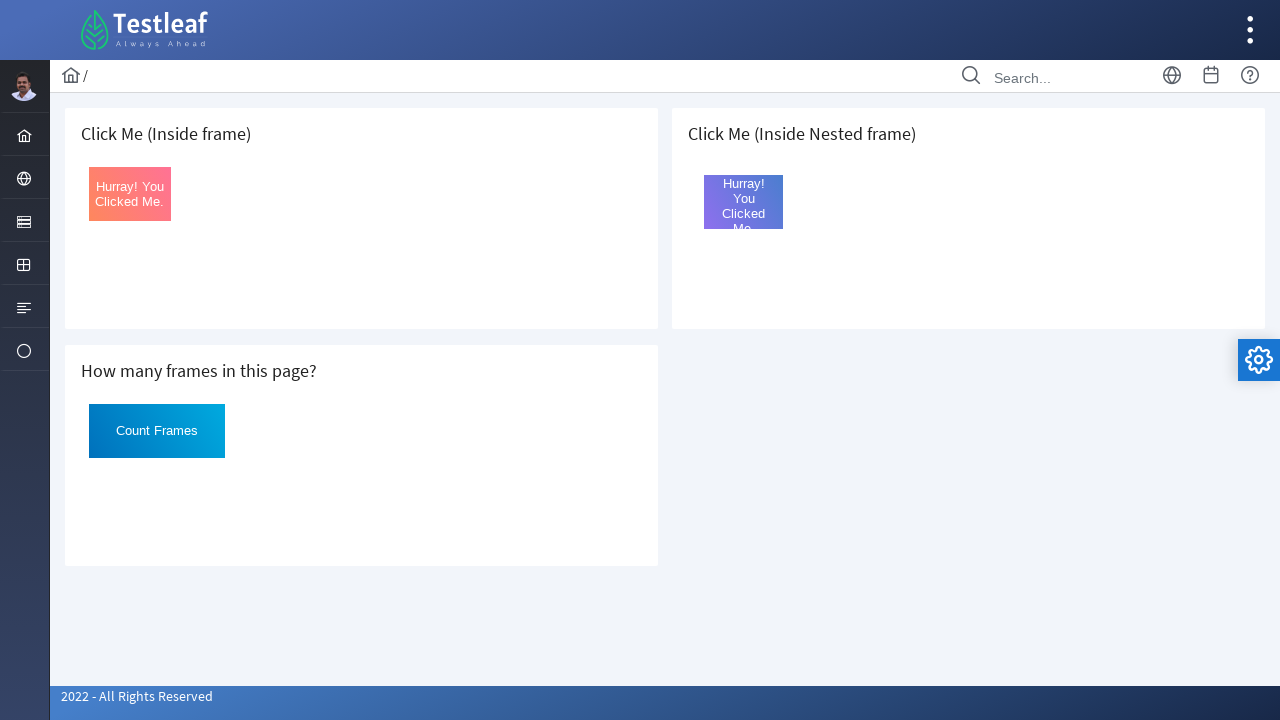